Tests resizable UI element functionality by dragging the resize handle to expand the element diagonally

Starting URL: https://jqueryui.com/resources/demos/resizable/default.html

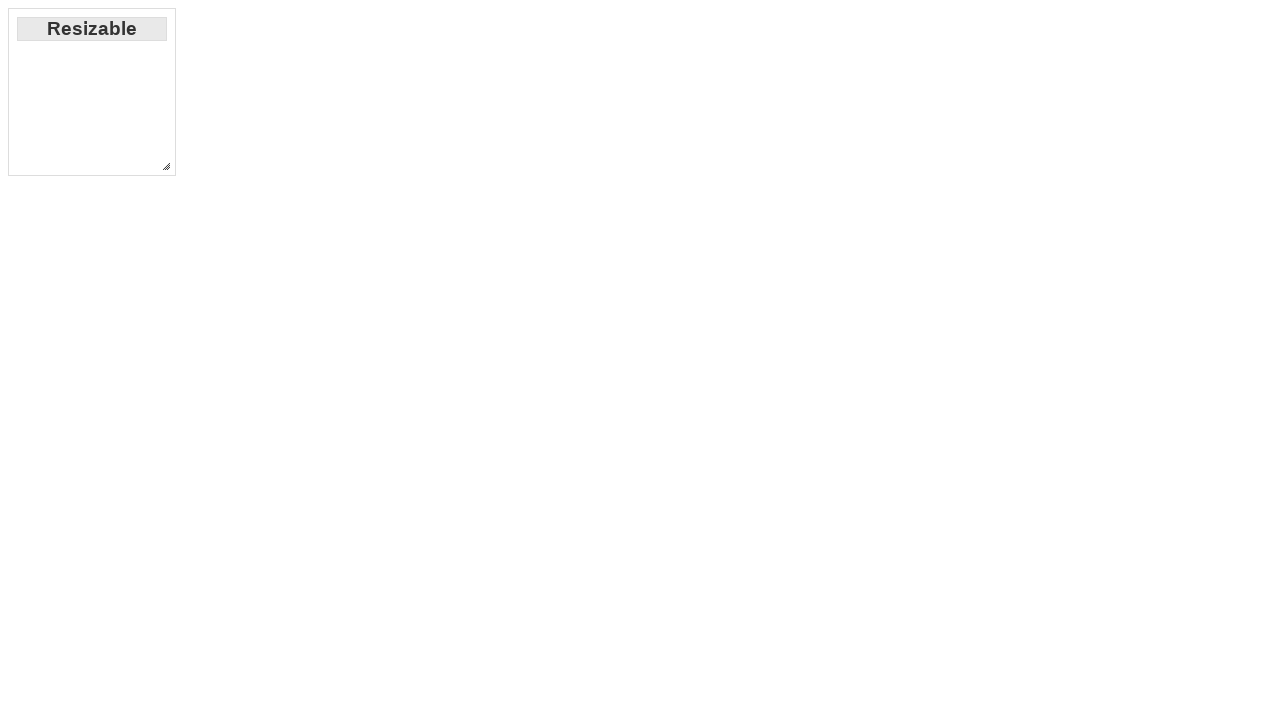

Located the resize handle element
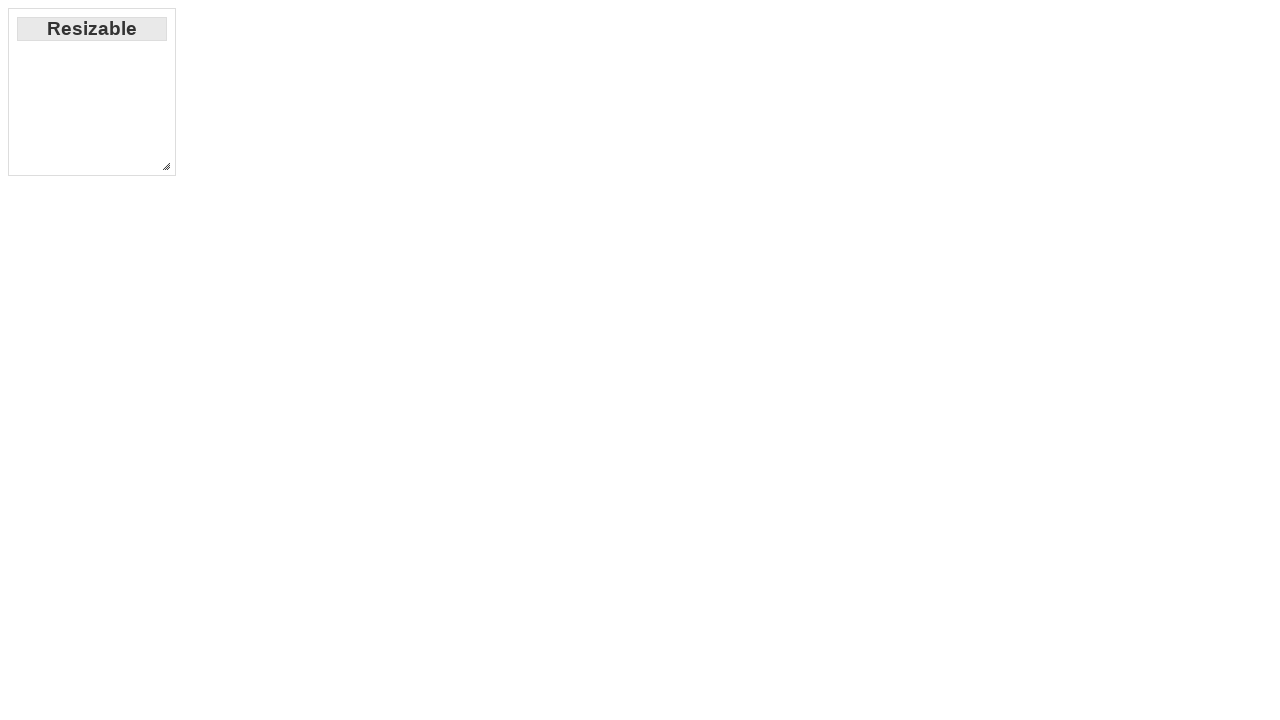

Resize handle is now visible
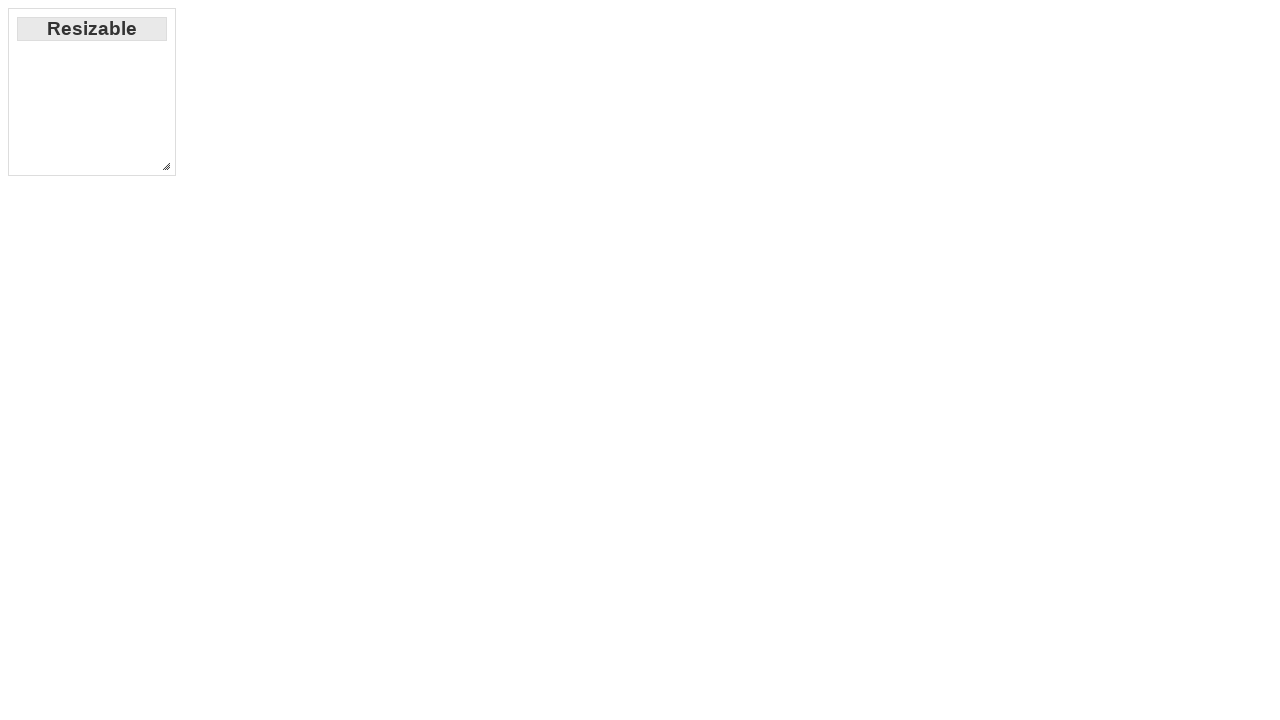

Retrieved bounding box coordinates of the resize handle
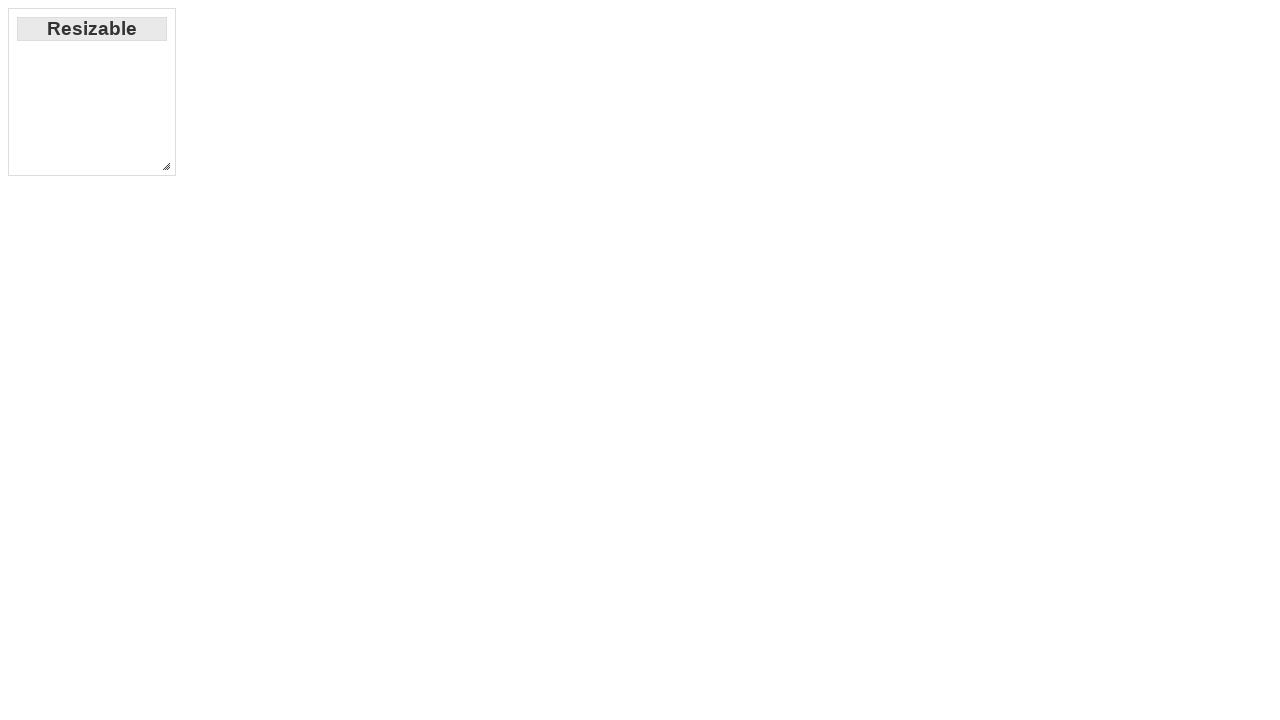

Moved mouse to the center of the resize handle at (166, 166)
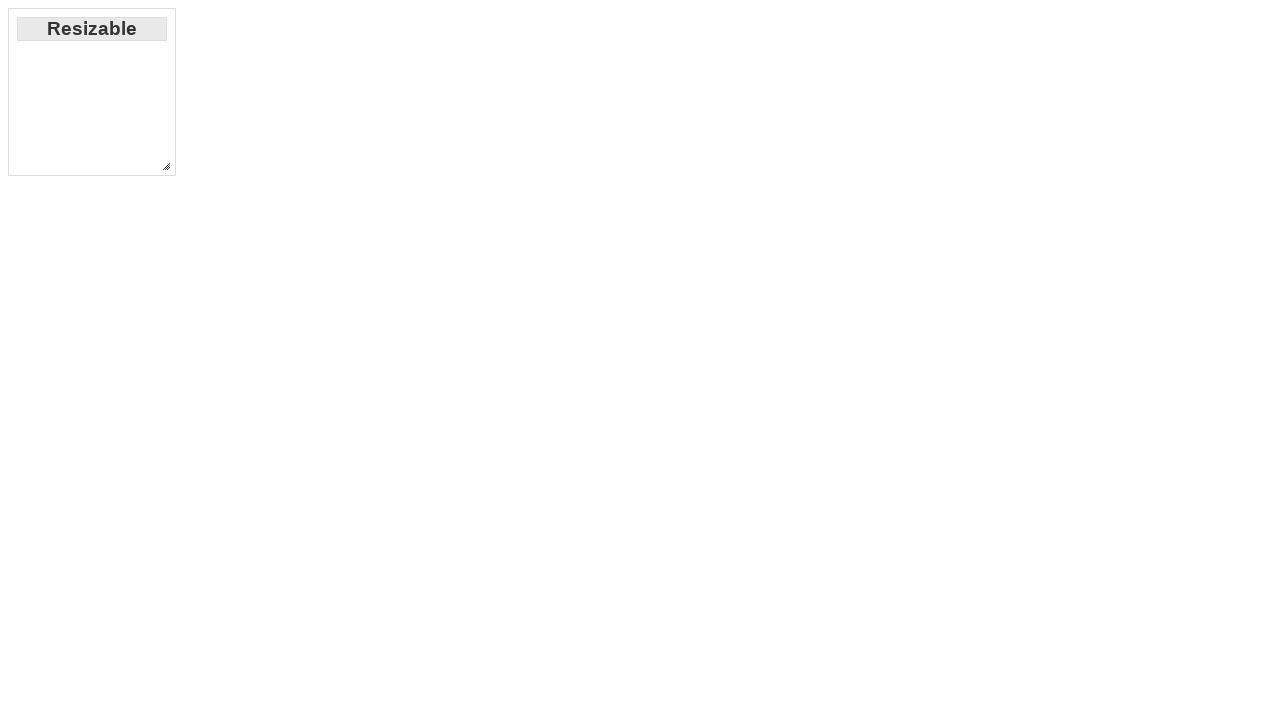

Pressed mouse button down to start dragging at (166, 166)
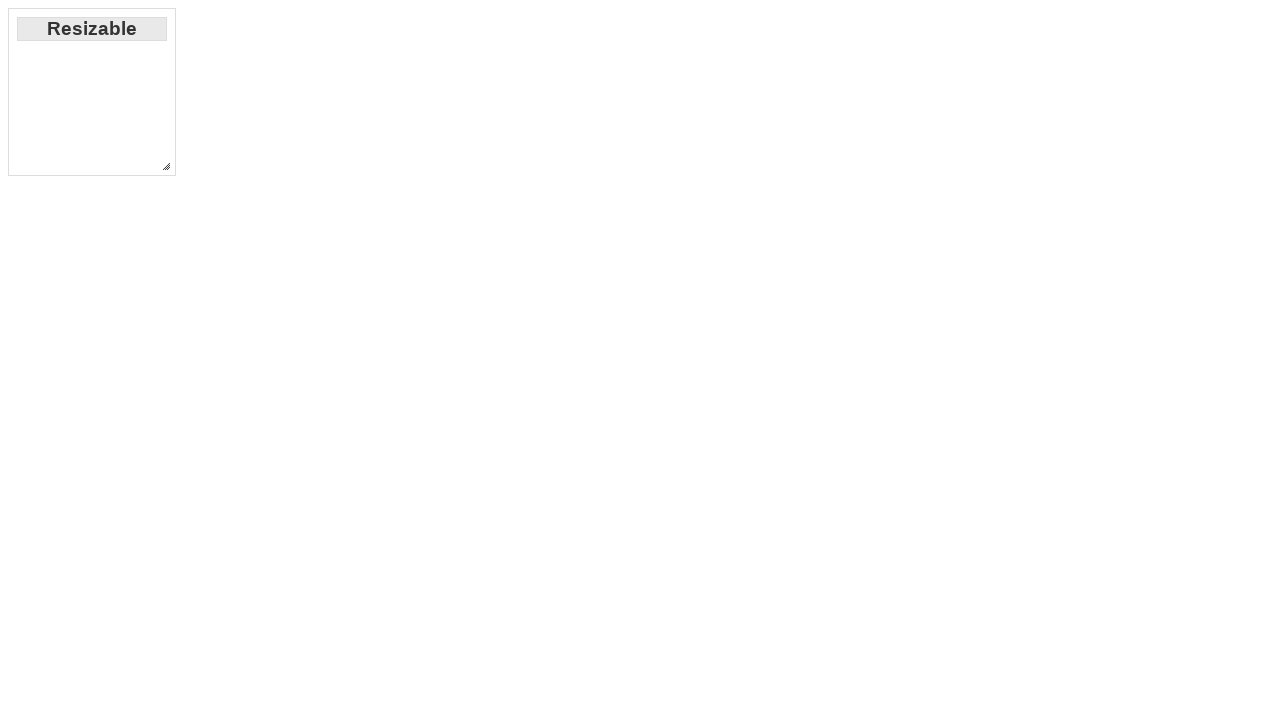

Dragged resize handle 400 pixels right and 400 pixels down at (558, 558)
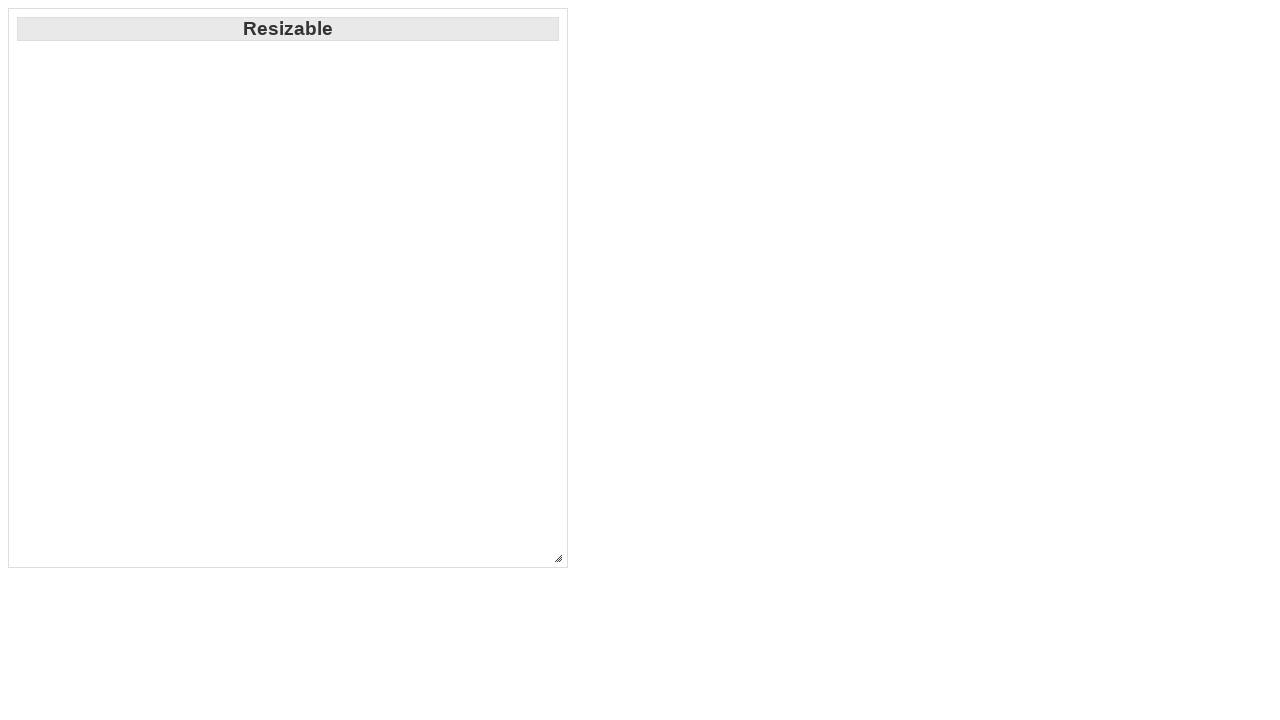

Released mouse button to complete the resize operation at (558, 558)
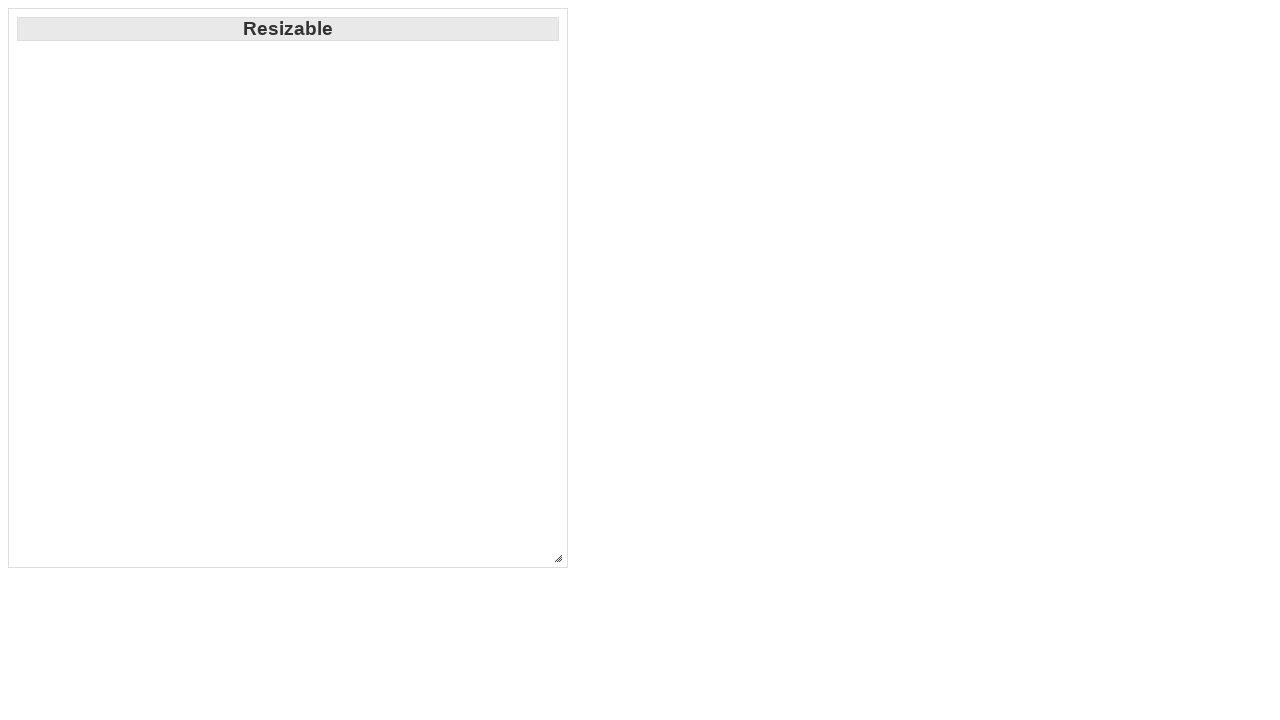

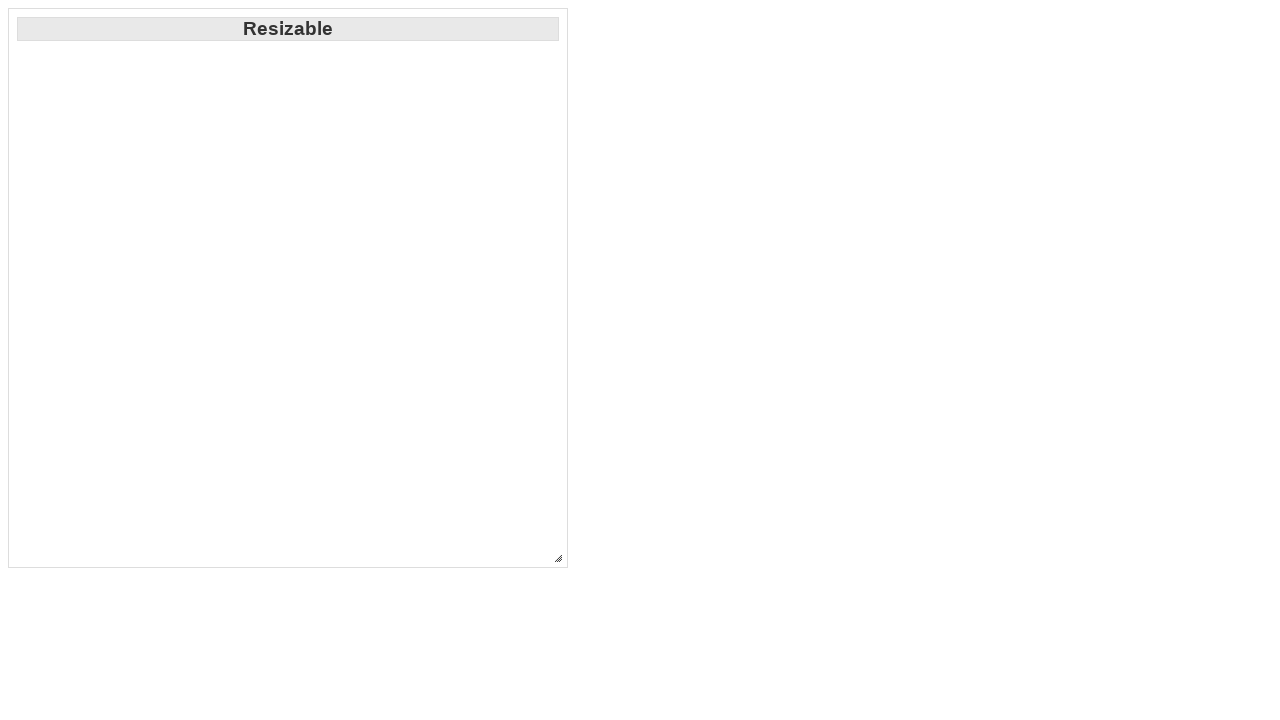